Tests generating Lorem Ipsum text that does not start with the standard "Lorem ipsum" text by unchecking the checkbox option before generating.

Starting URL: https://lipsum.com/

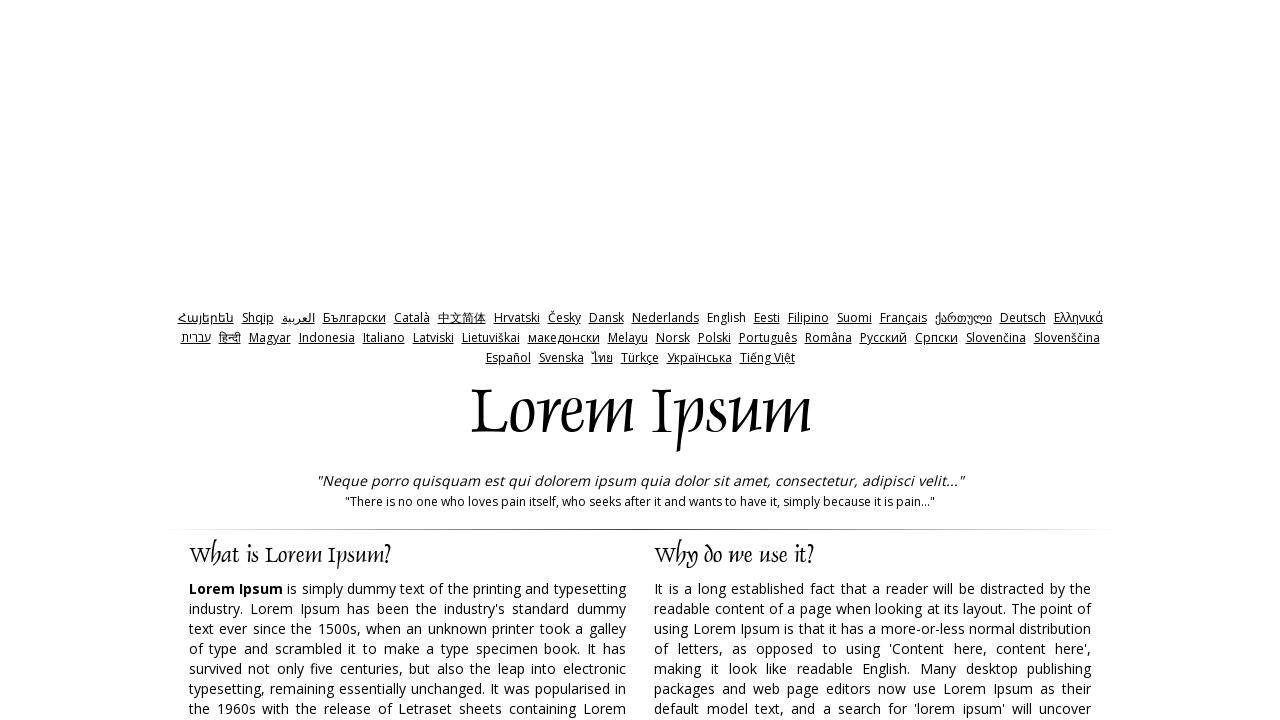

Unchecked the 'start with Lorem ipsum' checkbox at (859, 361) on input[type='checkbox']
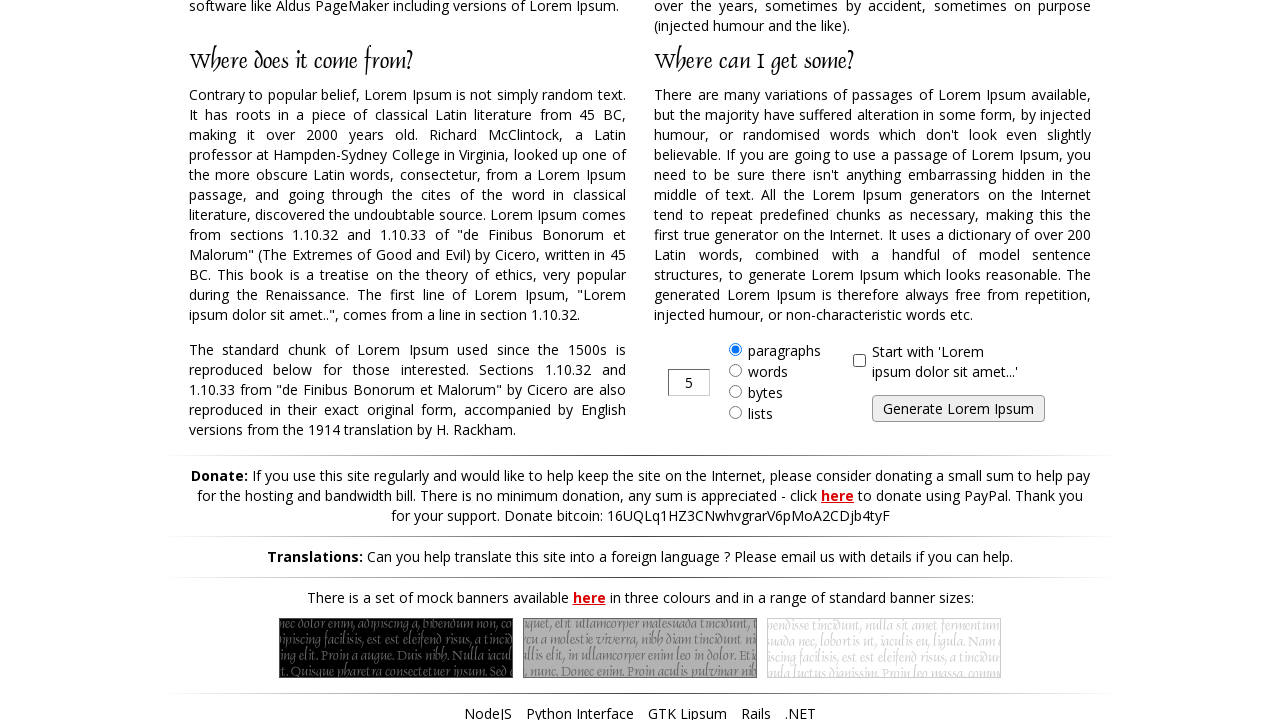

Clicked the generate button at (958, 409) on input#generate
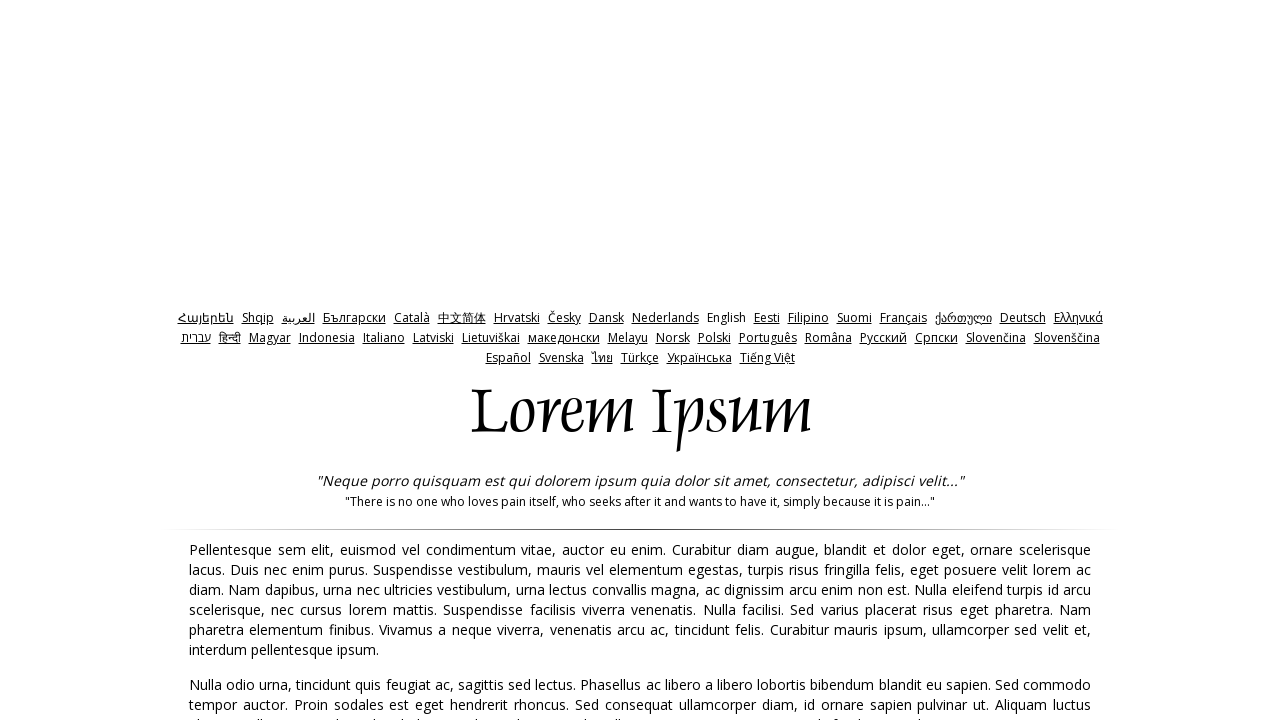

Generated Lorem Ipsum text appeared
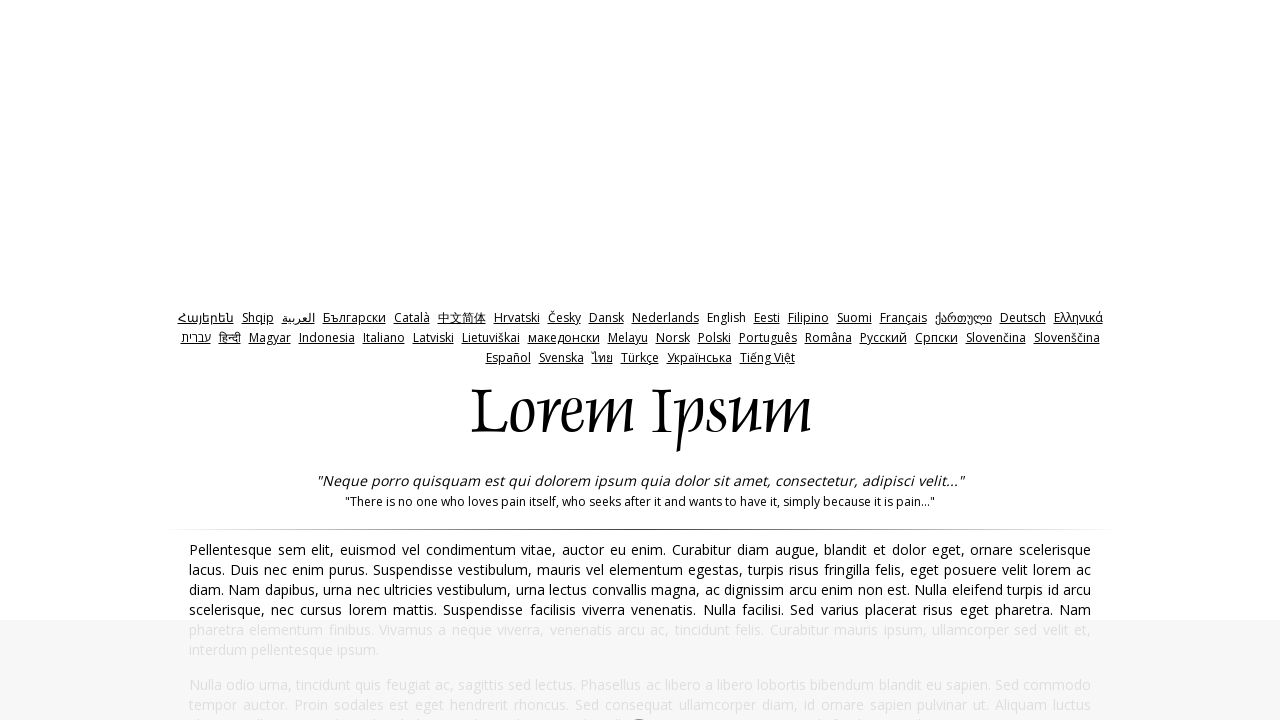

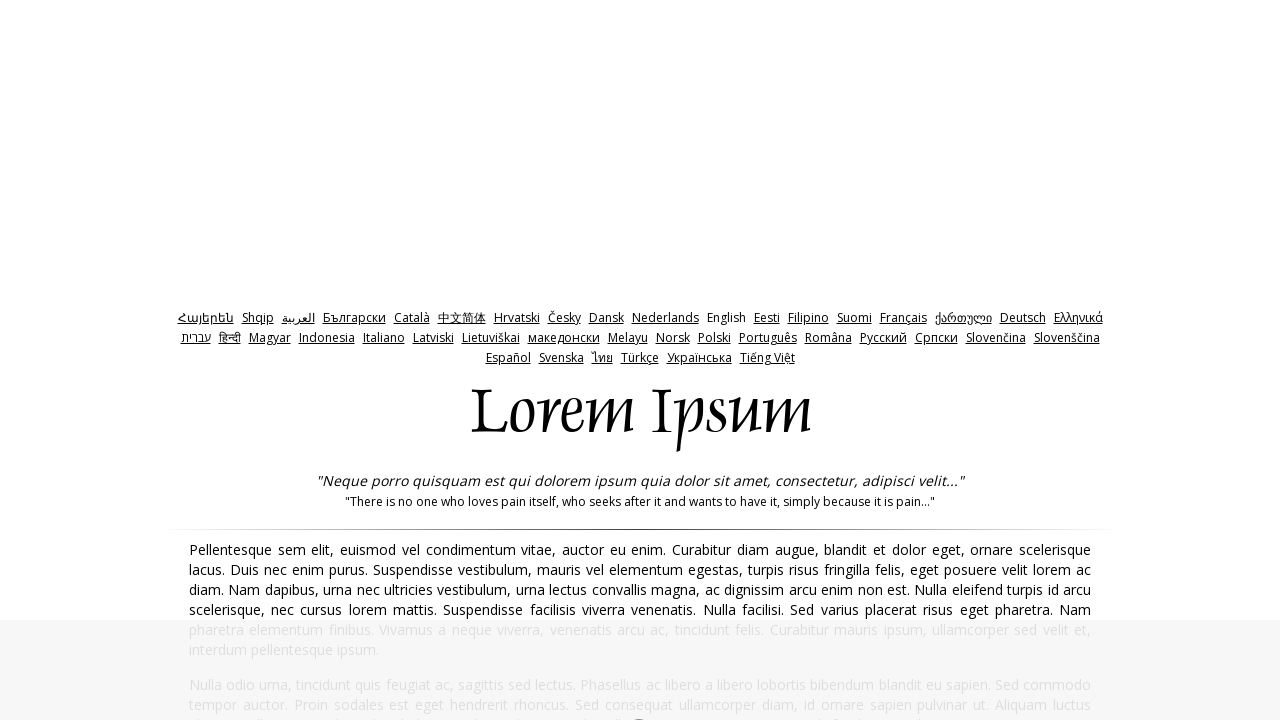